Tests the promo code functionality on an e-commerce demo site by adding a product to cart, entering an invalid promo code, and verifying the error message is displayed.

Starting URL: https://shopdemo.e-junkie.com/

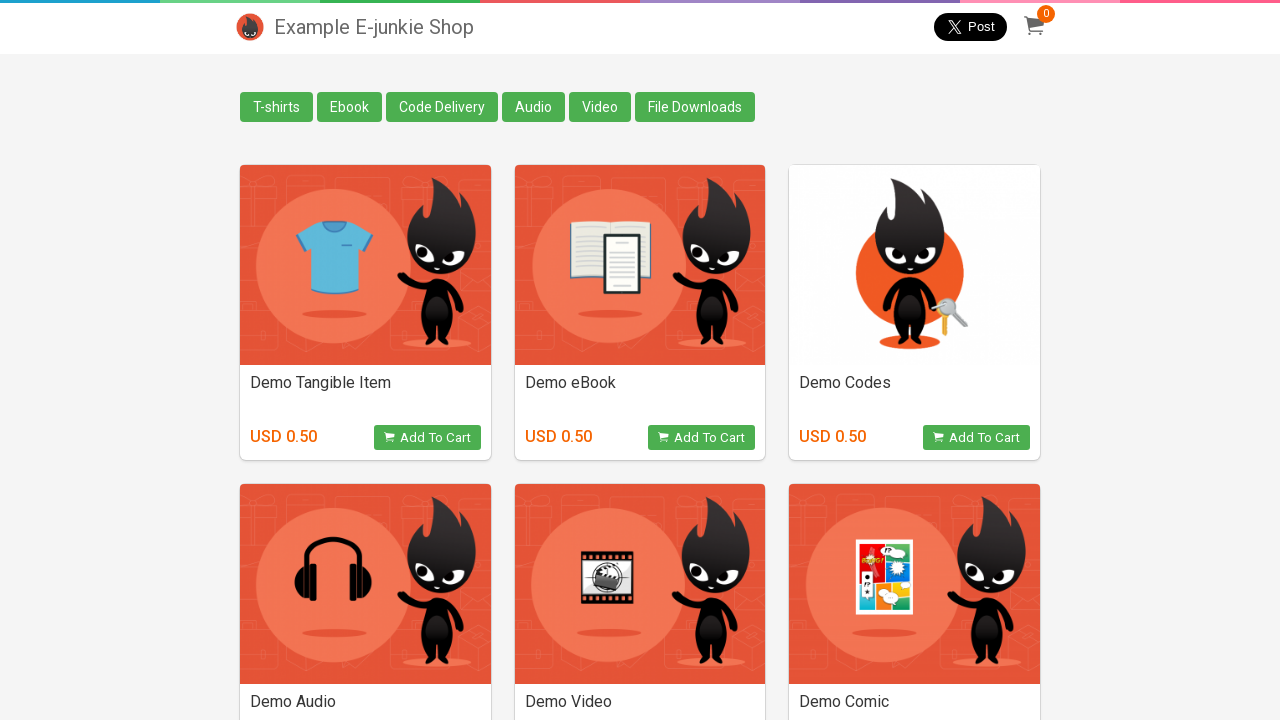

Waited for 'view product' buttons to load
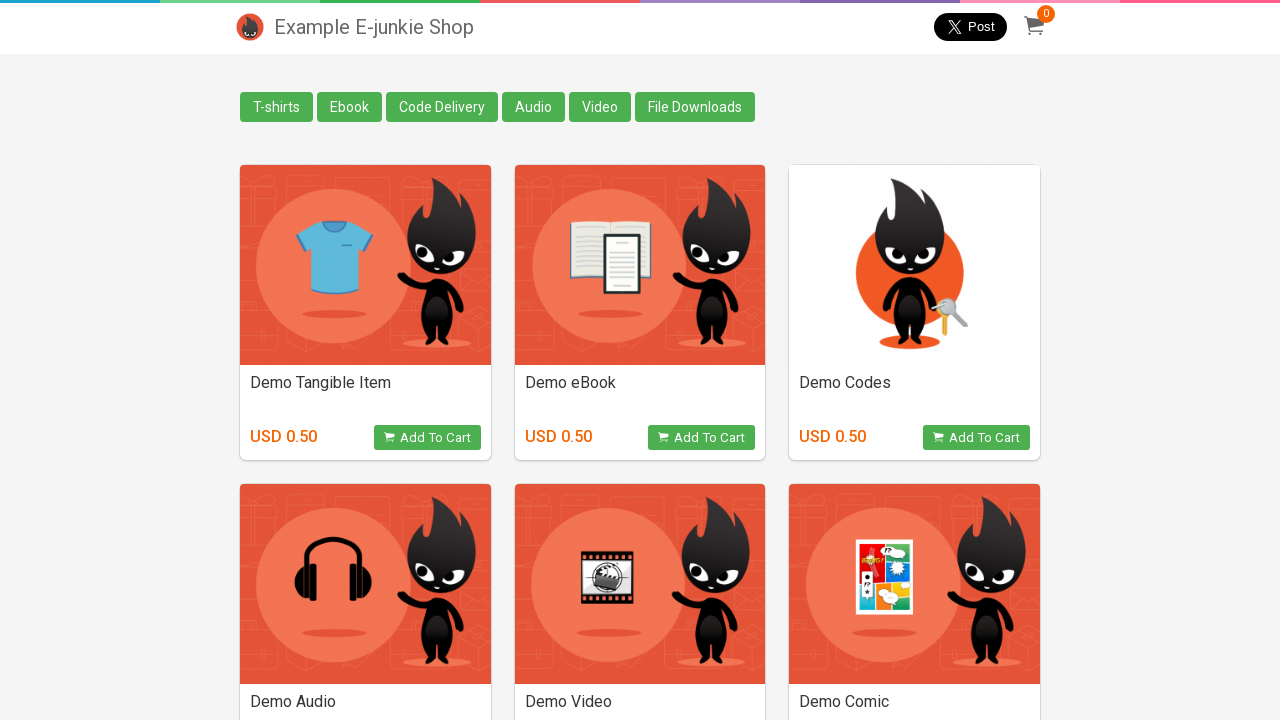

Located all 'view product' buttons
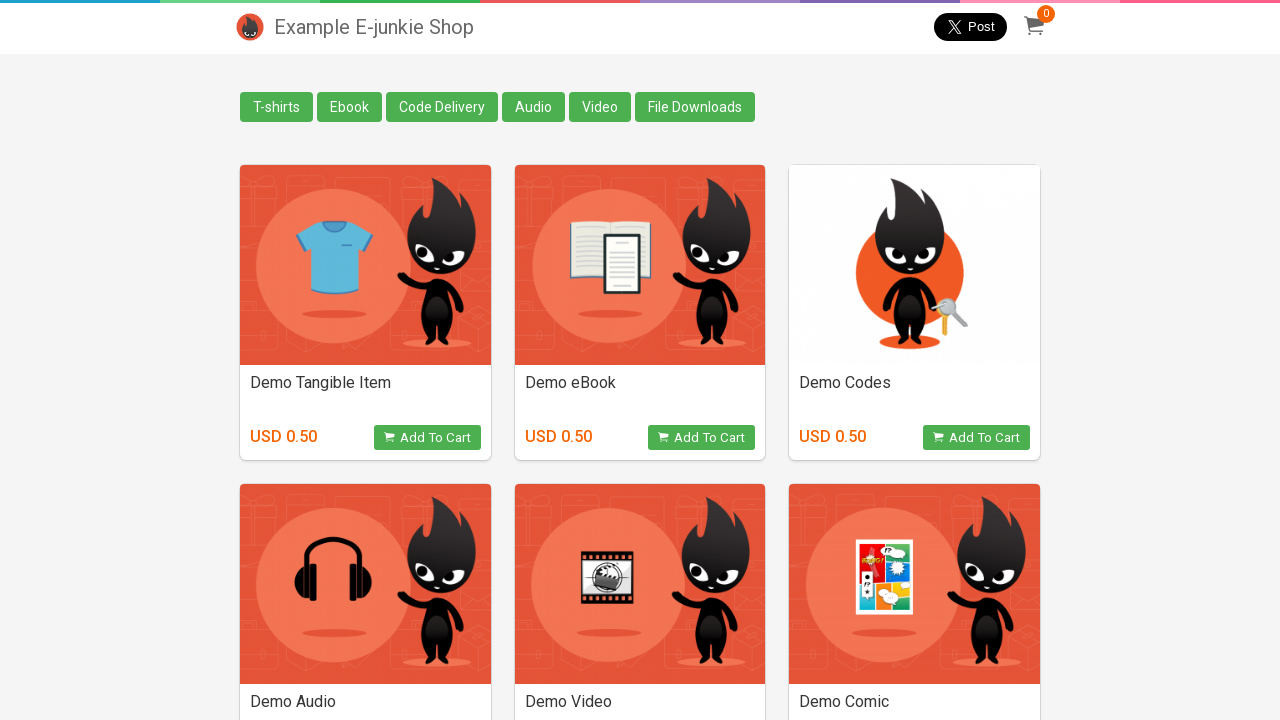

Clicked the second 'view product' button at (702, 438) on button.view_product >> nth=1
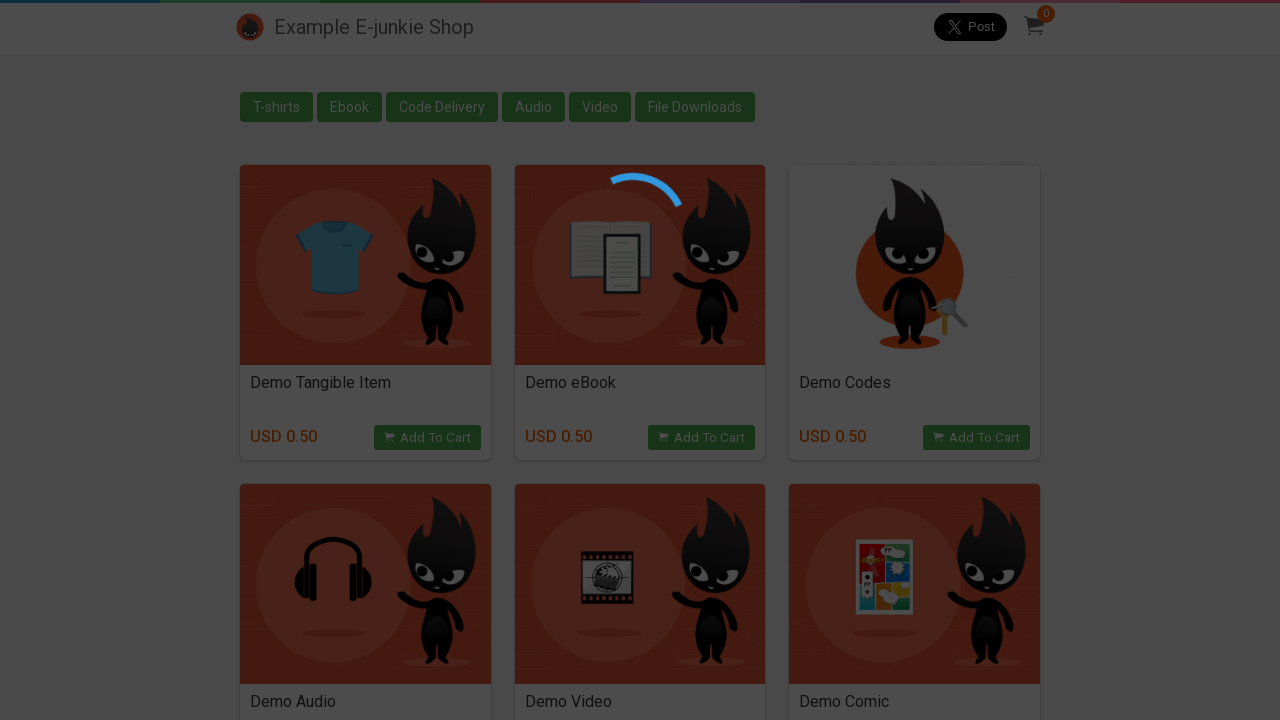

Waited for cart iframe to load
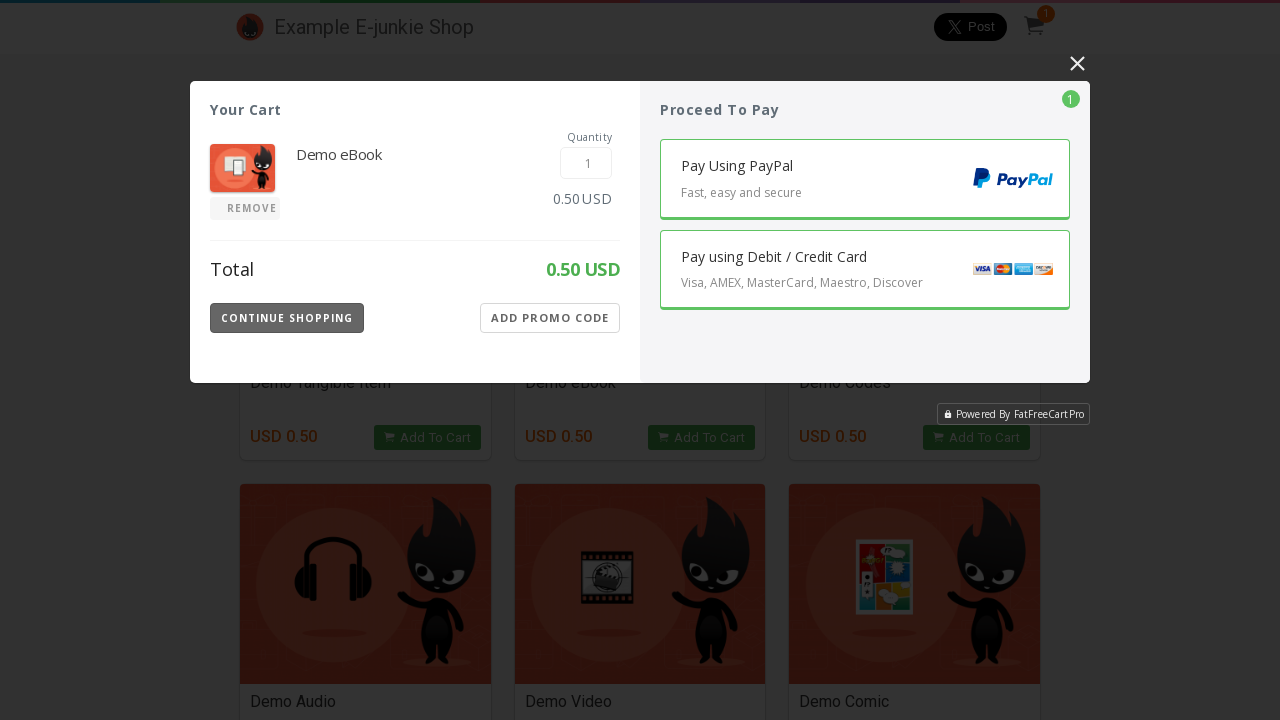

Located the cart iframe
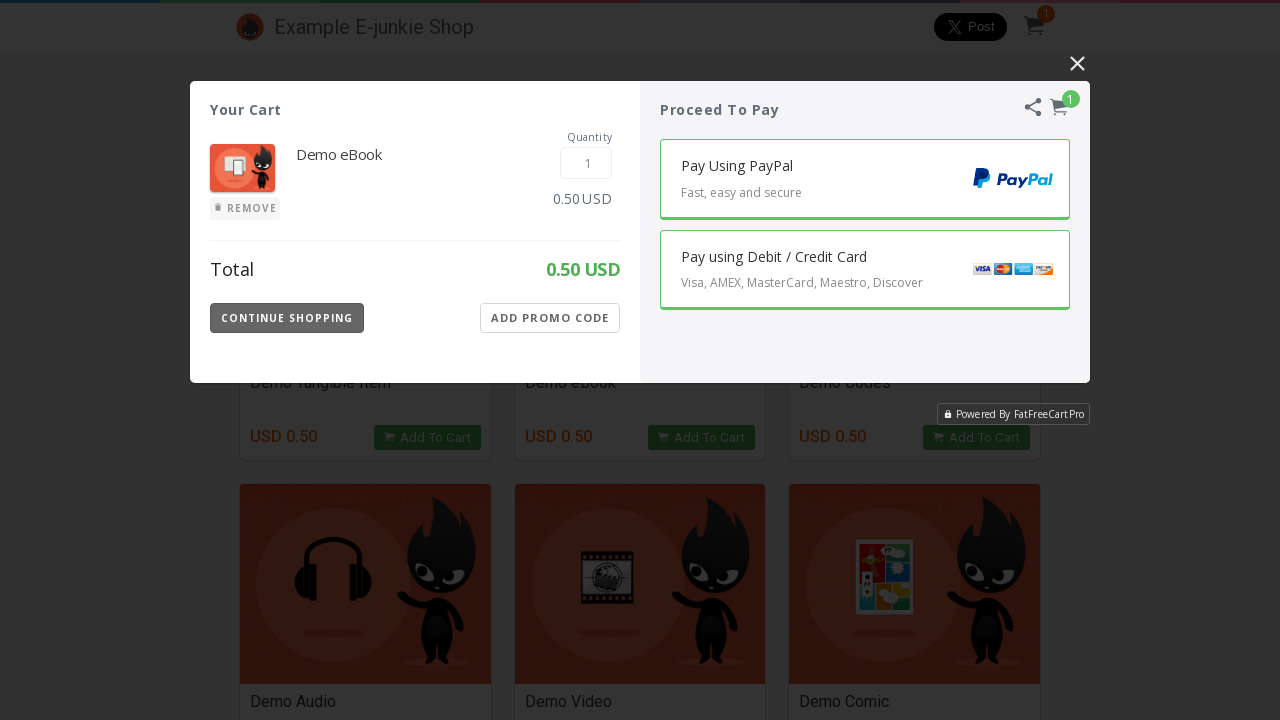

Clicked 'Add Promo Code' button at (550, 318) on iframe.EJIframeV3.EJOverlayV3 >> internal:control=enter-frame >> button:has-text
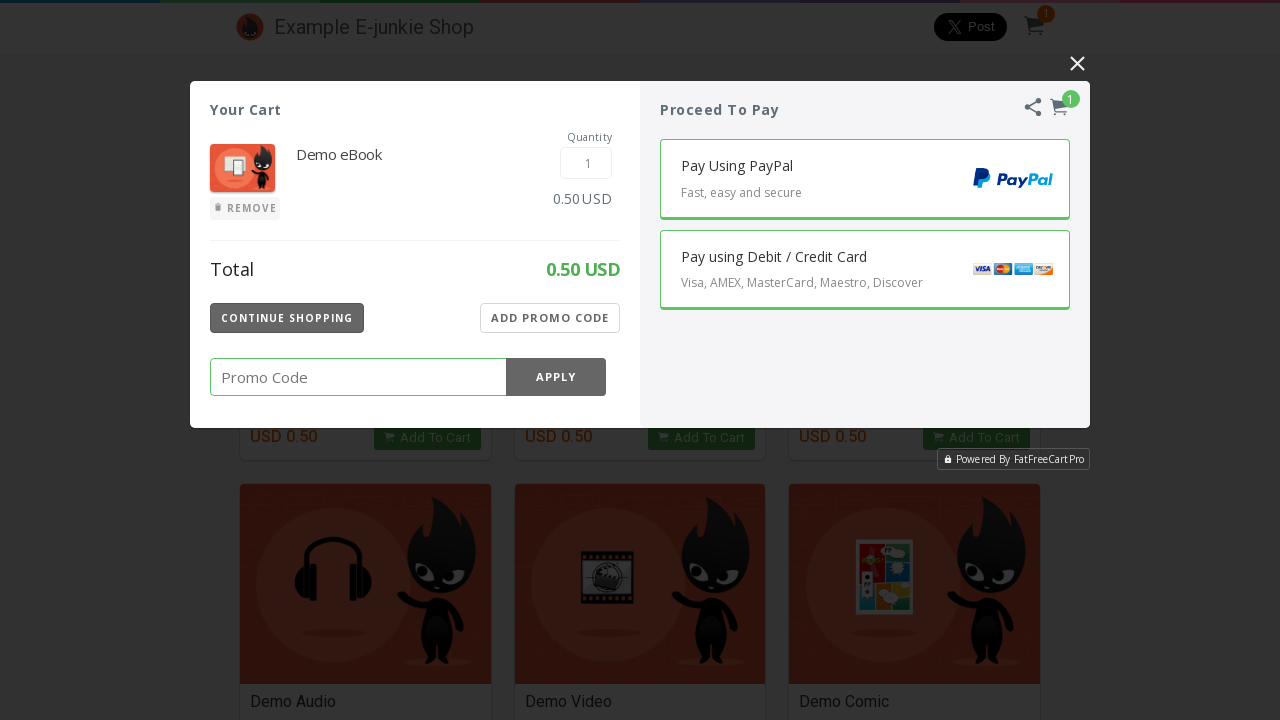

Entered invalid promo code '123456789' on iframe.EJIframeV3.EJOverlayV3 >> internal:control=enter-frame >> input.Promo-Cod
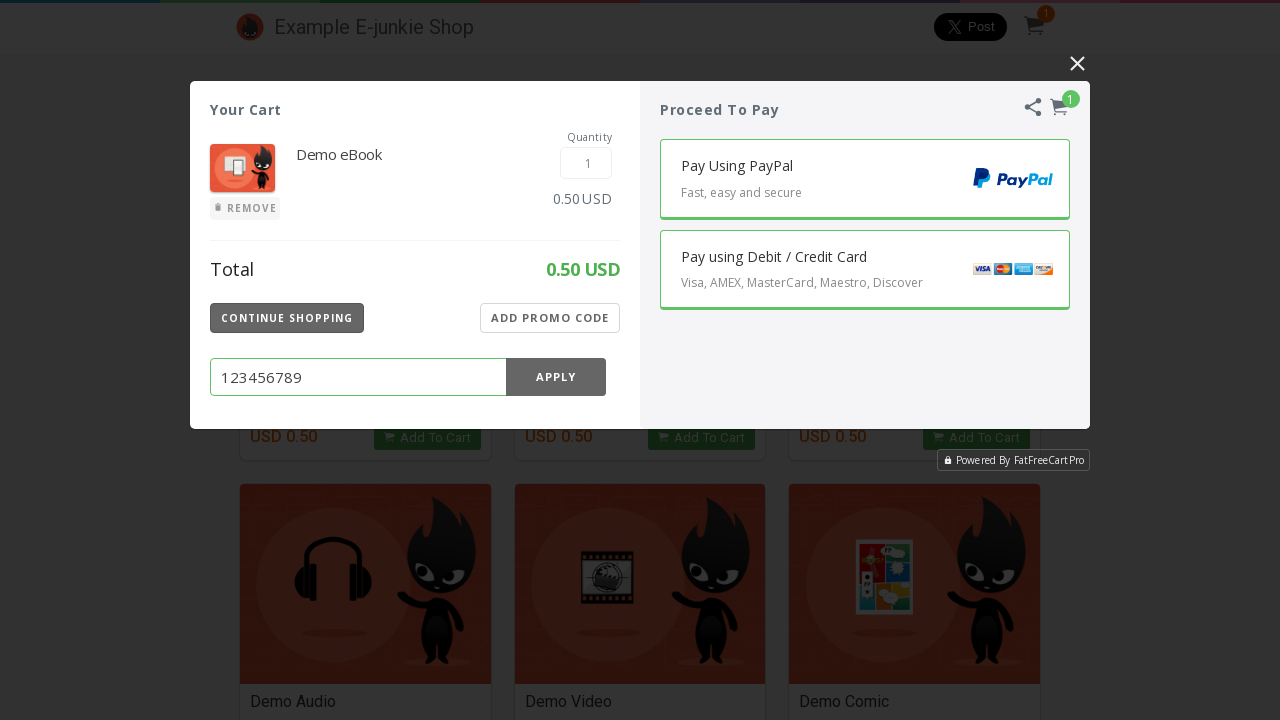

Clicked apply button to submit promo code at (556, 377) on iframe.EJIframeV3.EJOverlayV3 >> internal:control=enter-frame >> button.Promo-Ap
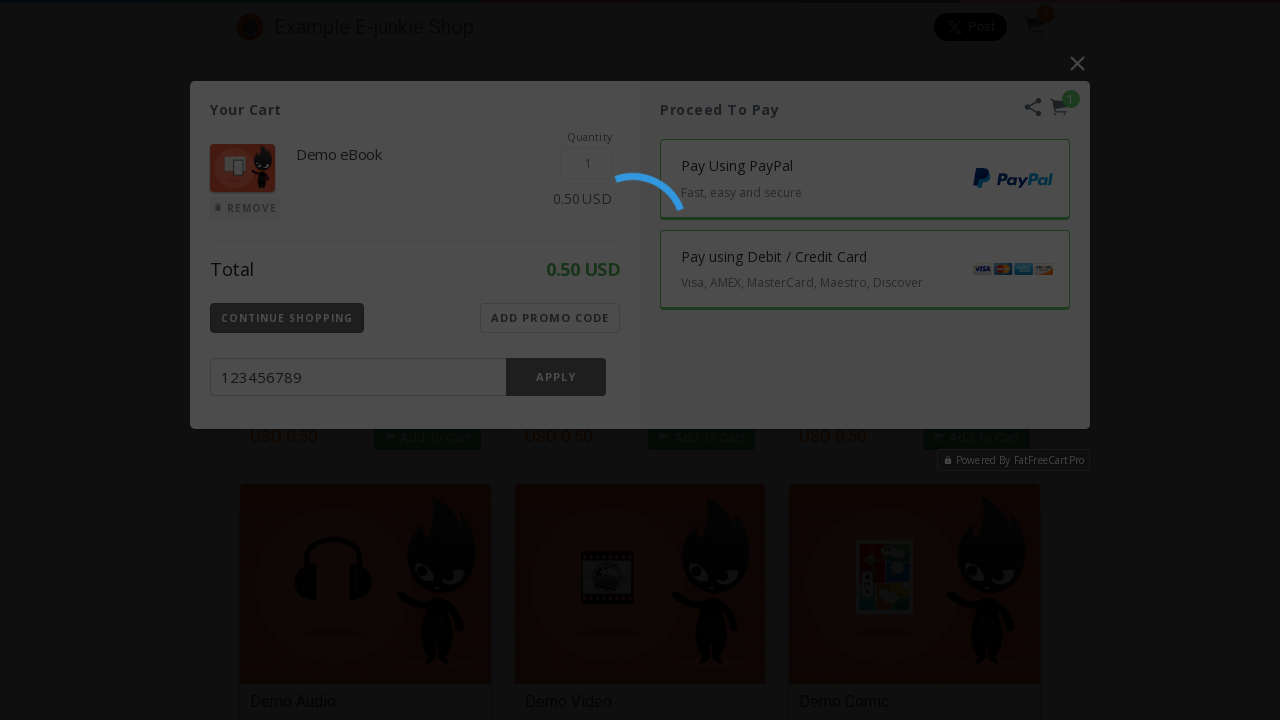

Error message snackbar appeared
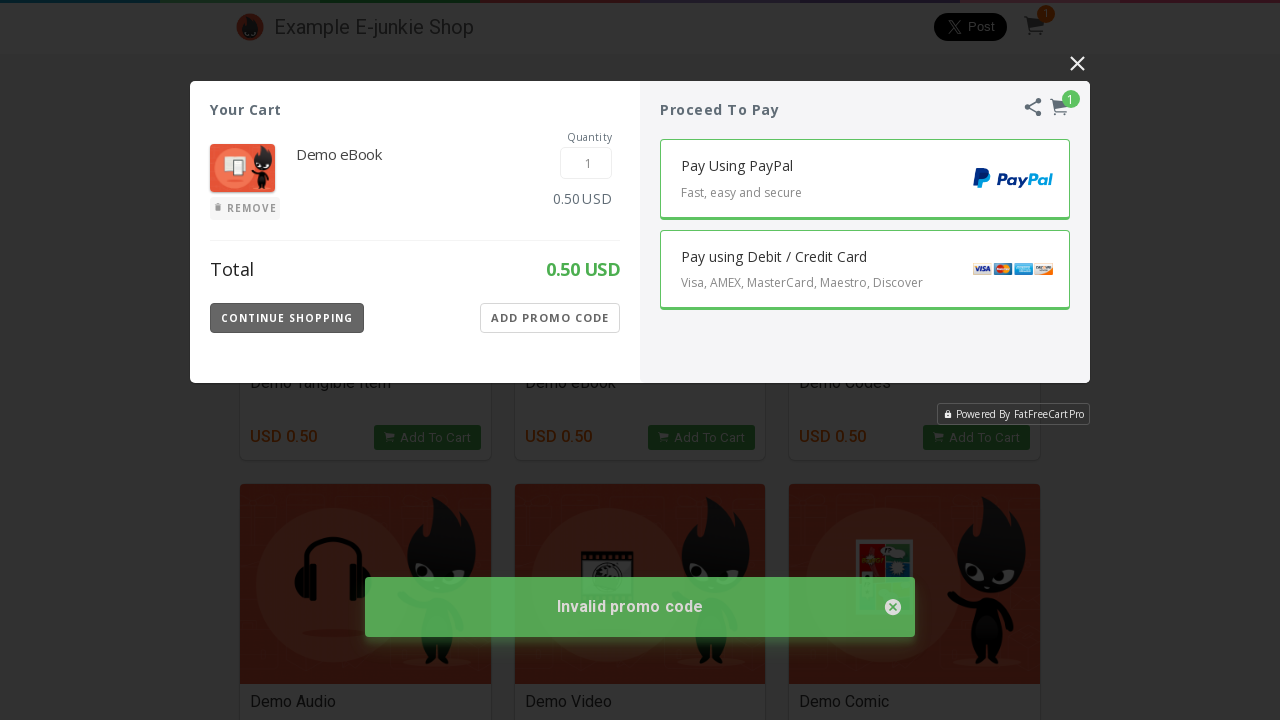

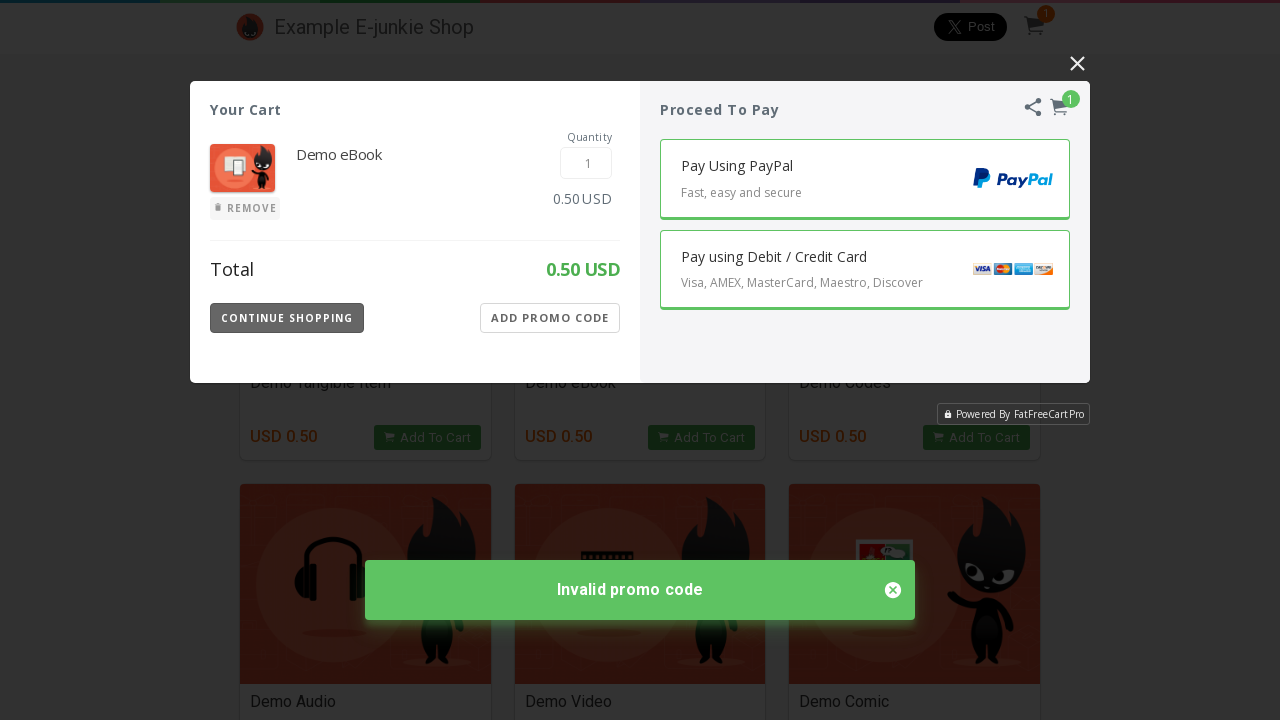